Tests that clicking the Contact Us link navigates to the contact page

Starting URL: https://automationexercise.com/test_cases

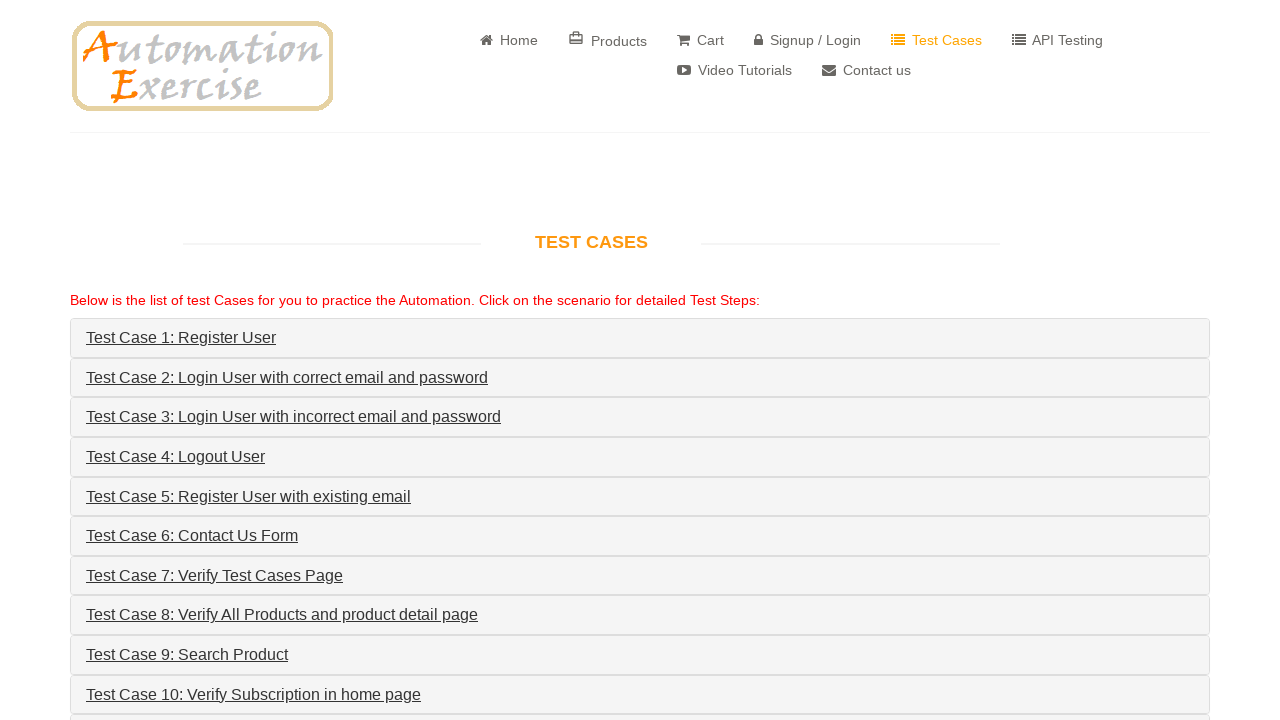

Clicked on 'Contact us' link at (866, 70) on a:has-text('Contact us')
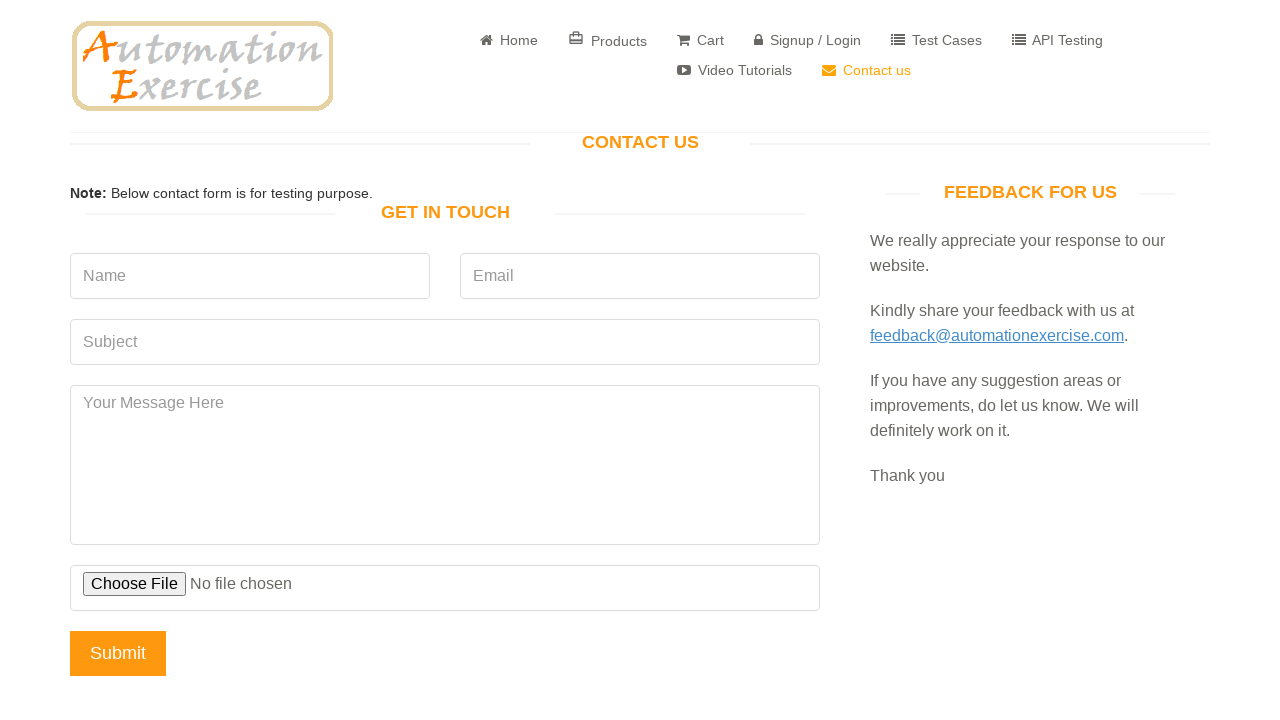

Navigated to contact page (URL verified)
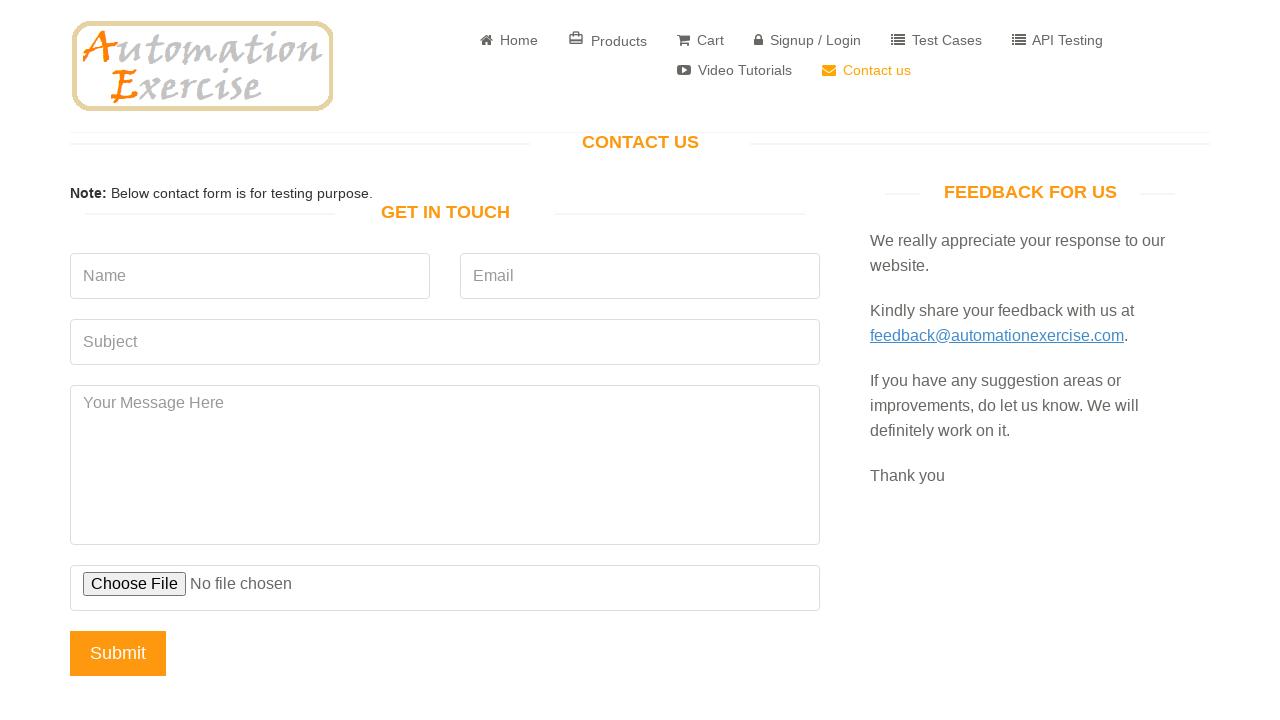

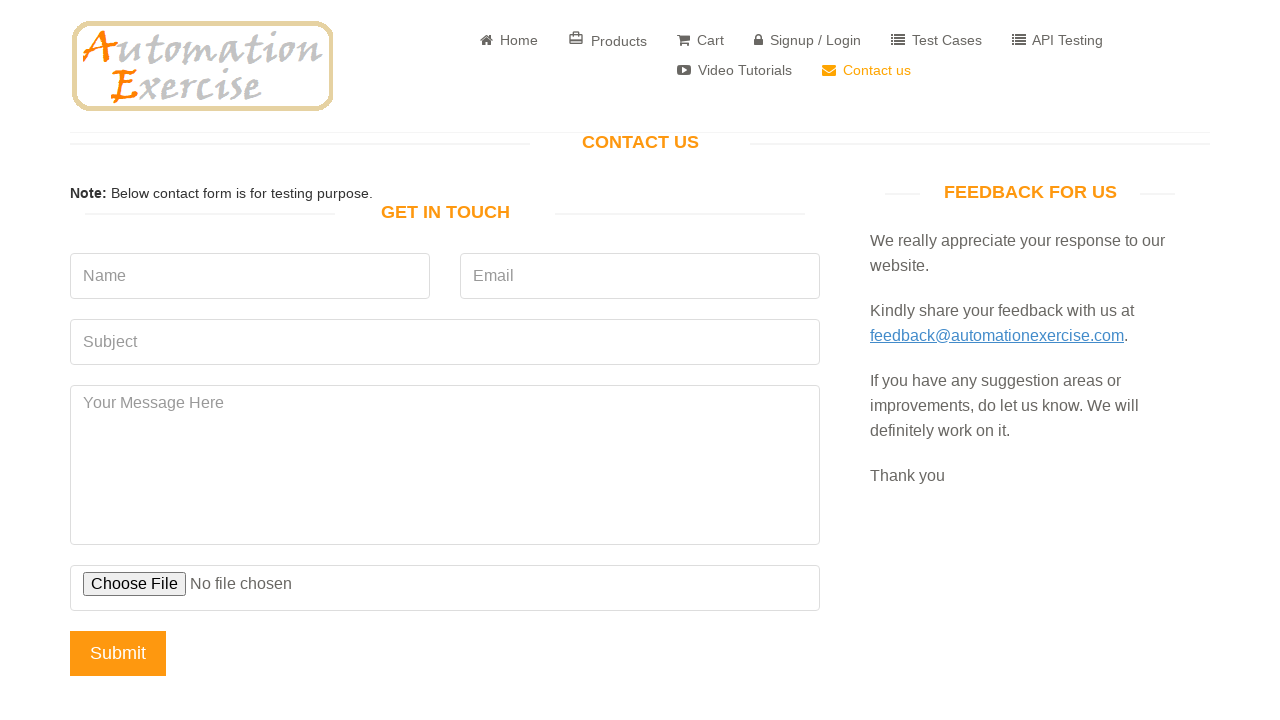